Tests navigation through the Playwright documentation website by clicking various documentation links including Installation, Writing tests, Generating tests, GitHub repository link, and What's Next sections.

Starting URL: https://playwright.dev/java/docs/trace-viewer-intro#opening-the-trace

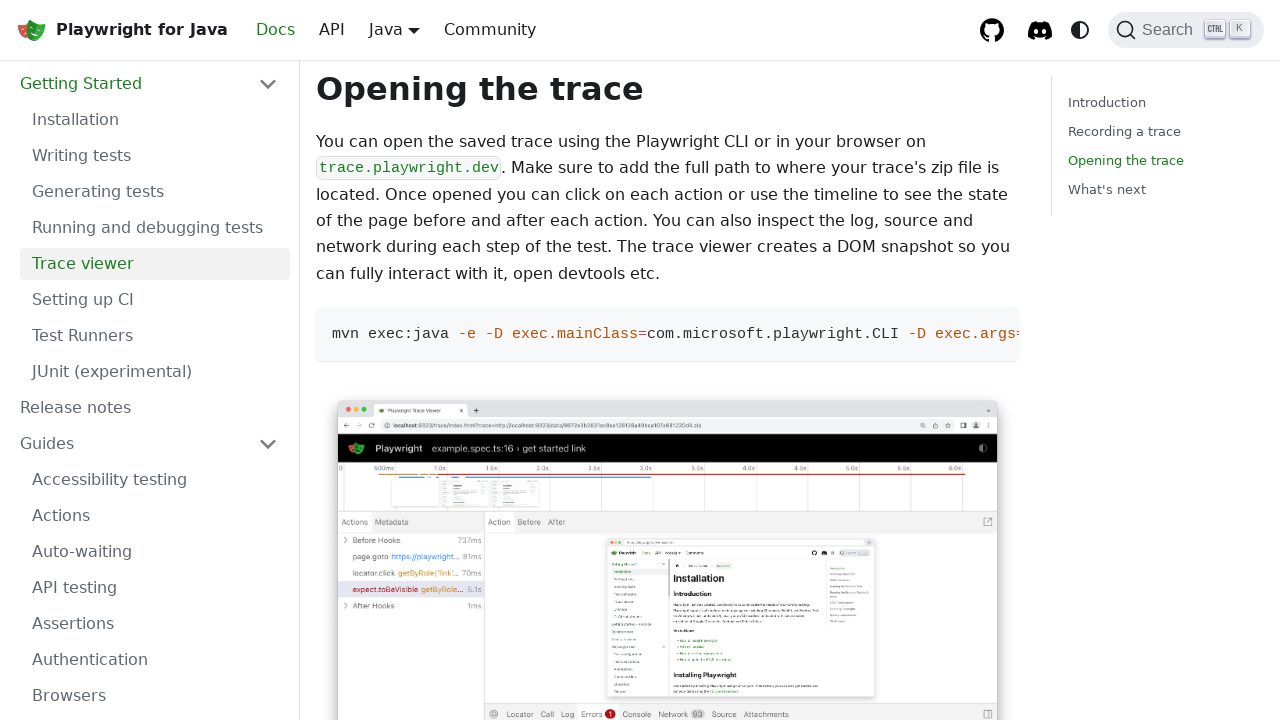

Clicked on Installation link in Playwright documentation at (155, 120) on internal:role=link[name="Installation"i]
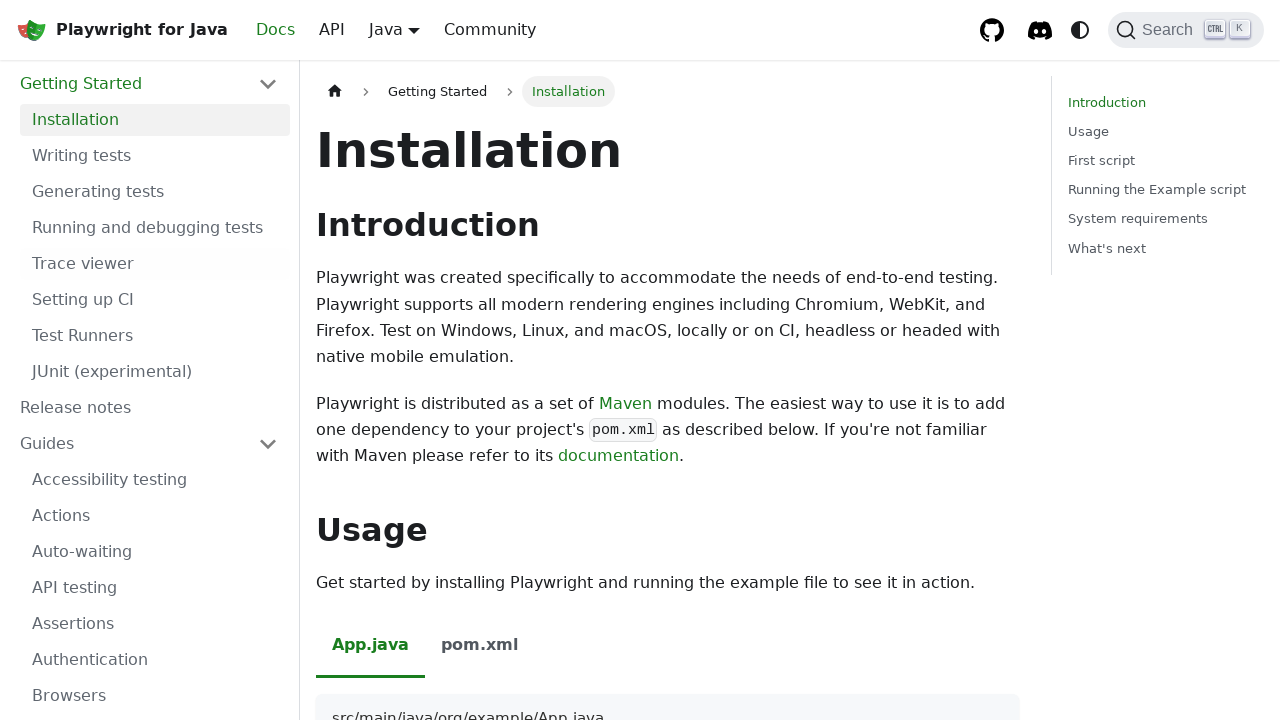

Clicked on Writing tests link at (155, 156) on internal:role=link[name="Writing tests"s]
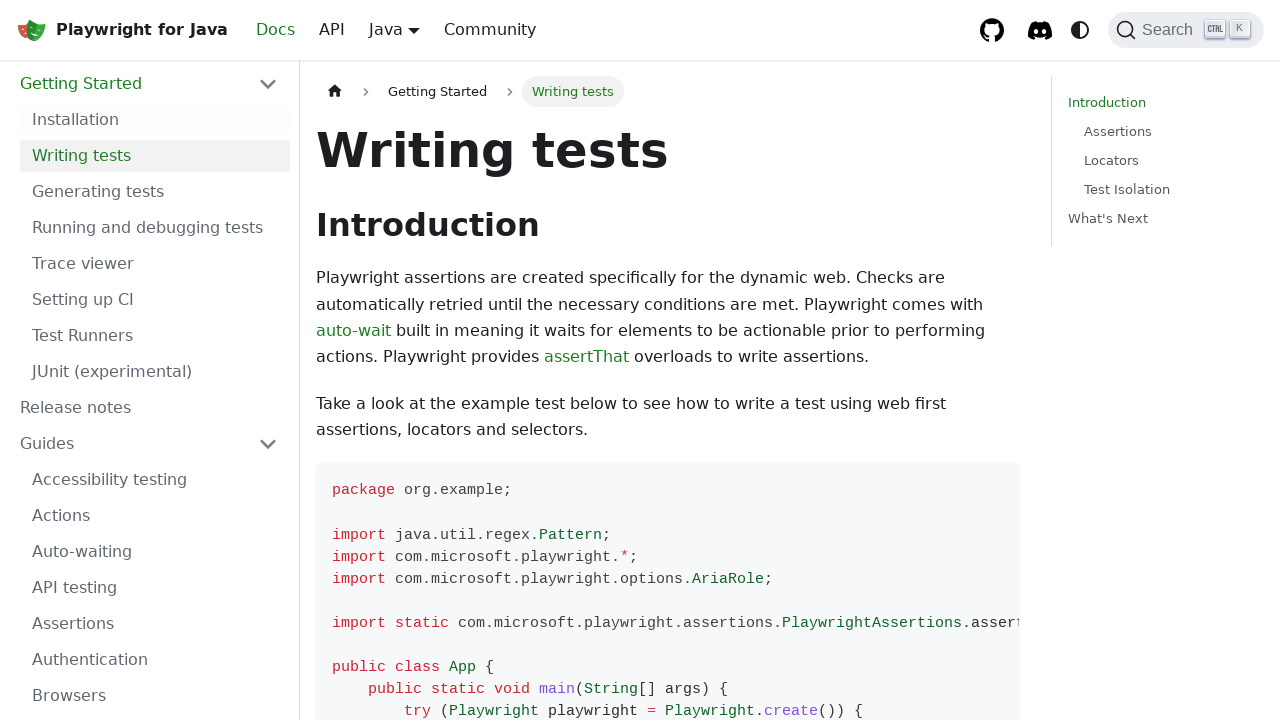

Clicked on Generating tests link at (155, 192) on internal:role=link[name="Generating tests"s]
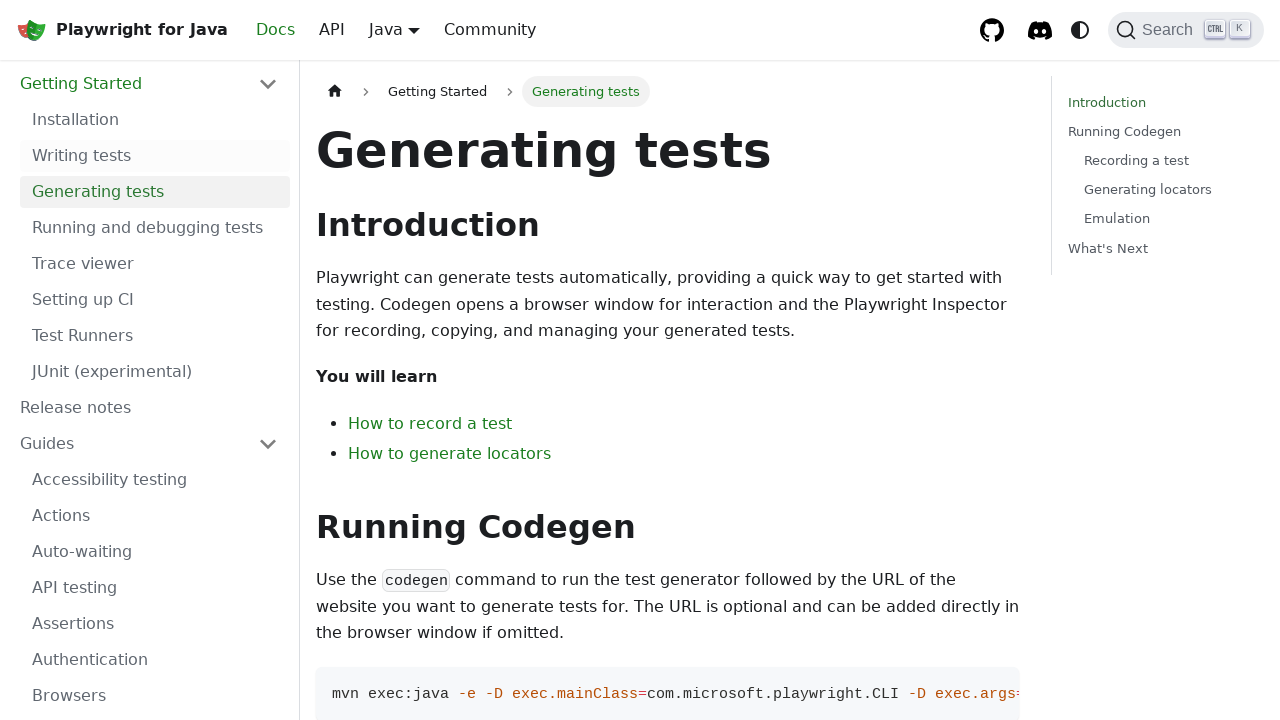

Clicked on GitHub repository link and popup opened at (992, 30) on internal:label="GitHub repository"i
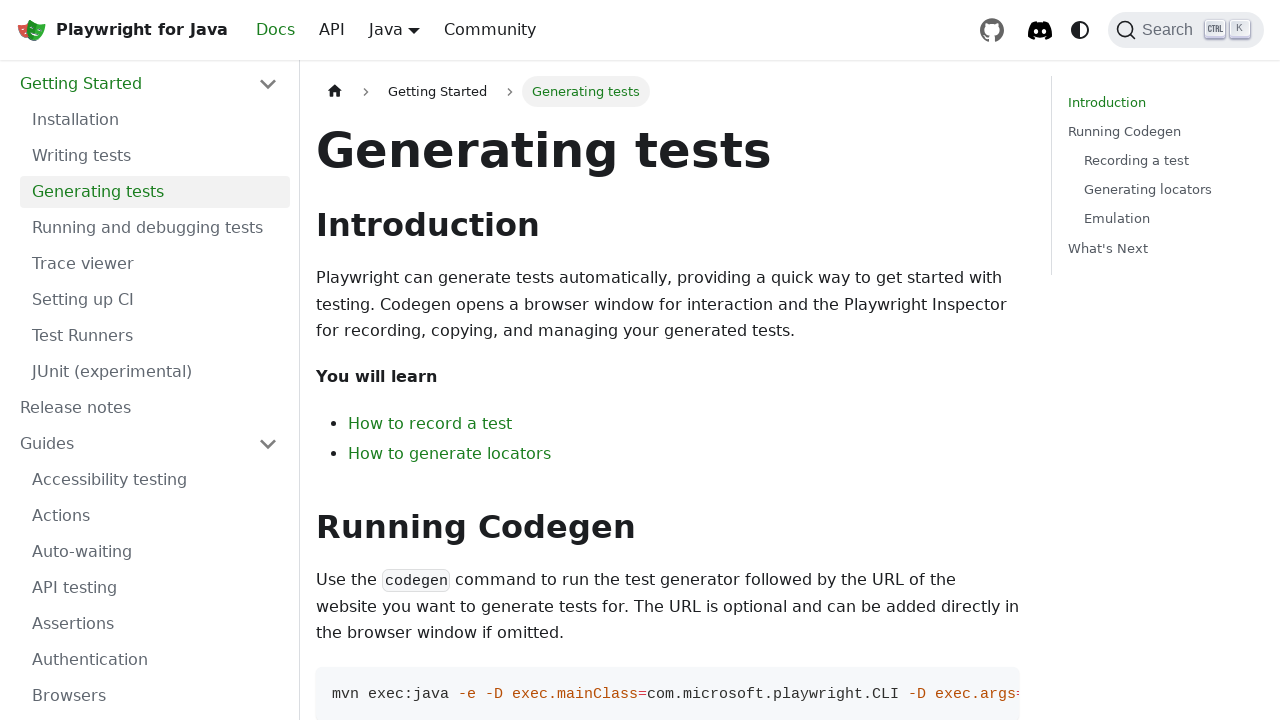

Closed GitHub repository popup
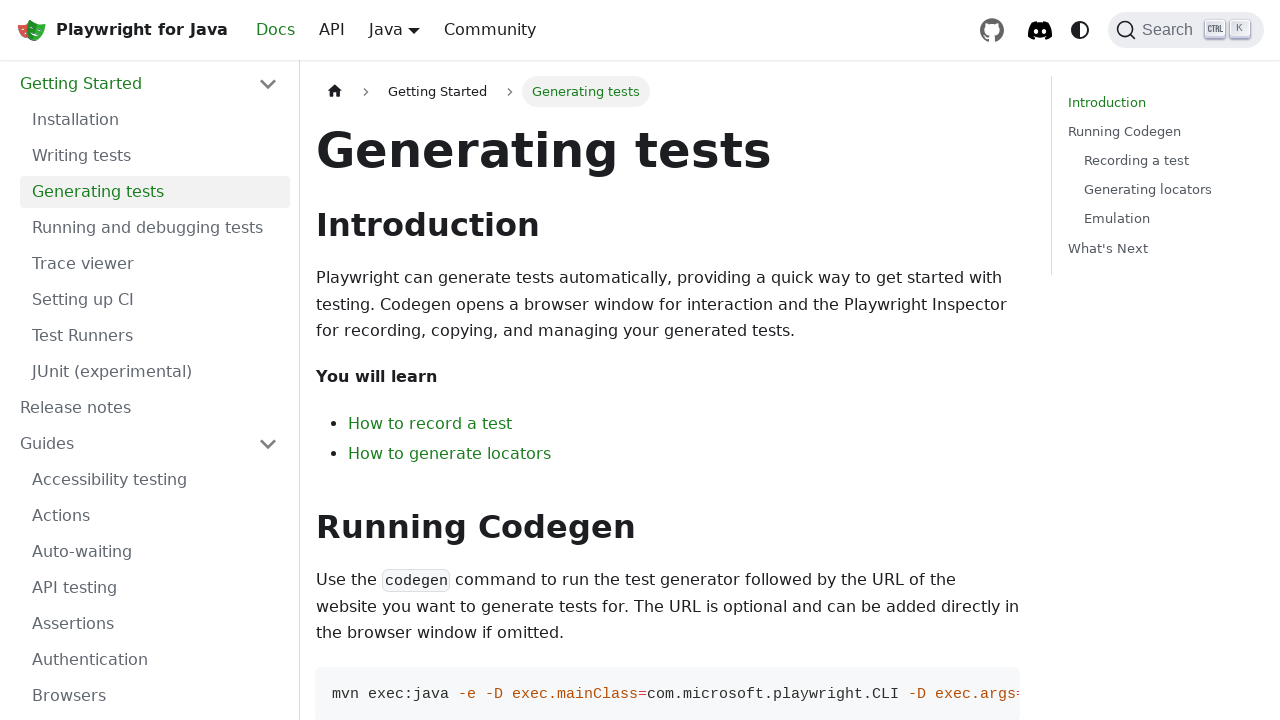

Clicked on What's Next link at (1162, 248) on internal:role=link[name="What's Next"s]
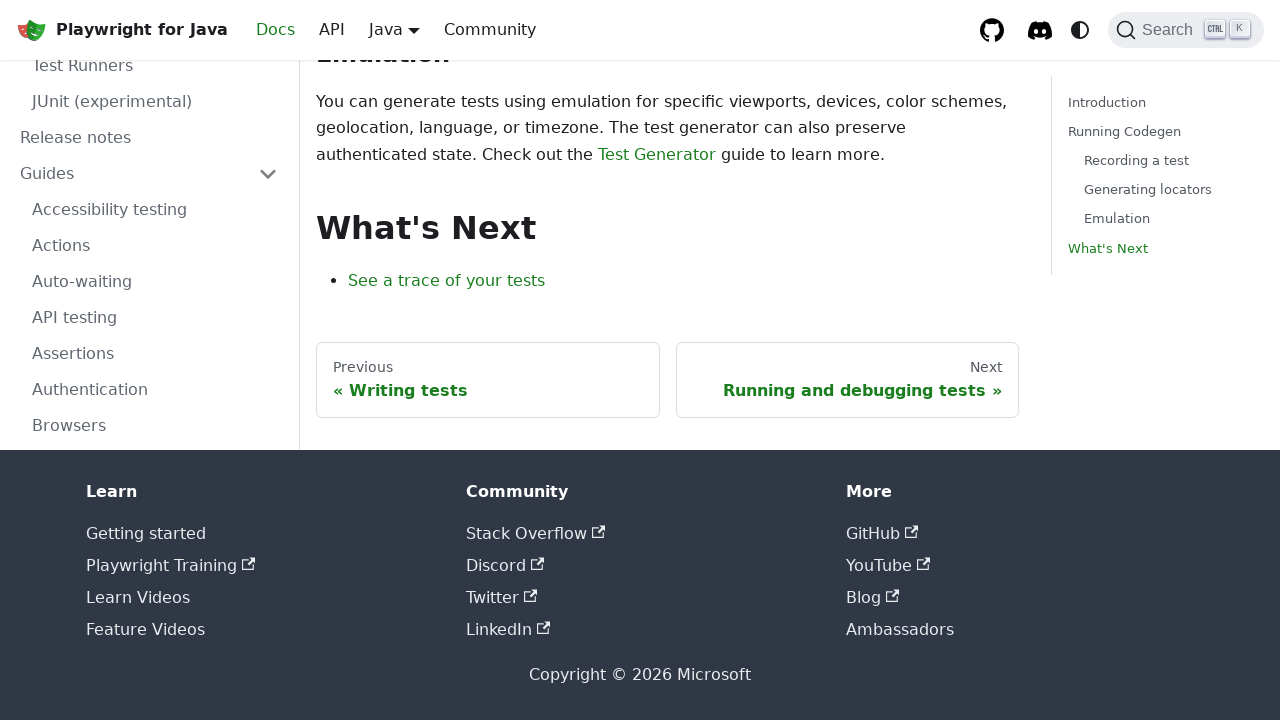

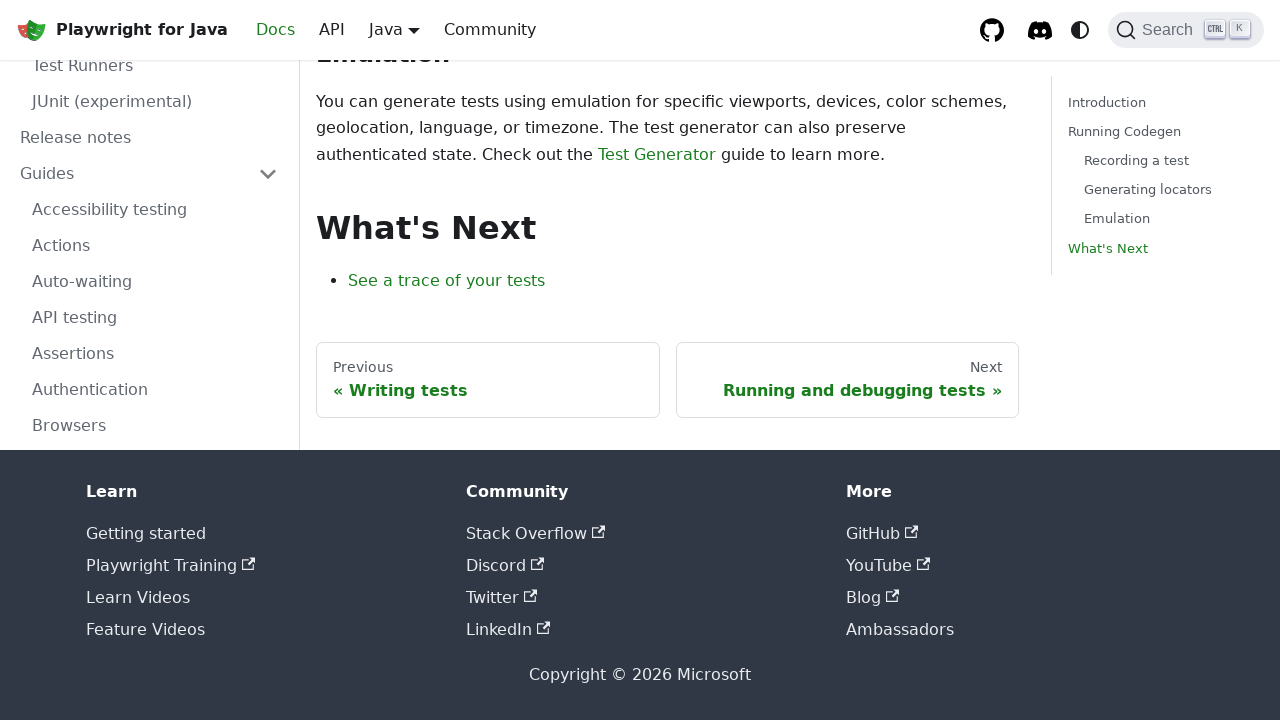